Tests TodoMVC application by adding two todo items ("Buy milk" and "Walk the dog"), marking the first as completed, and deleting the second item.

Starting URL: https://demo.playwright.dev/todomvc

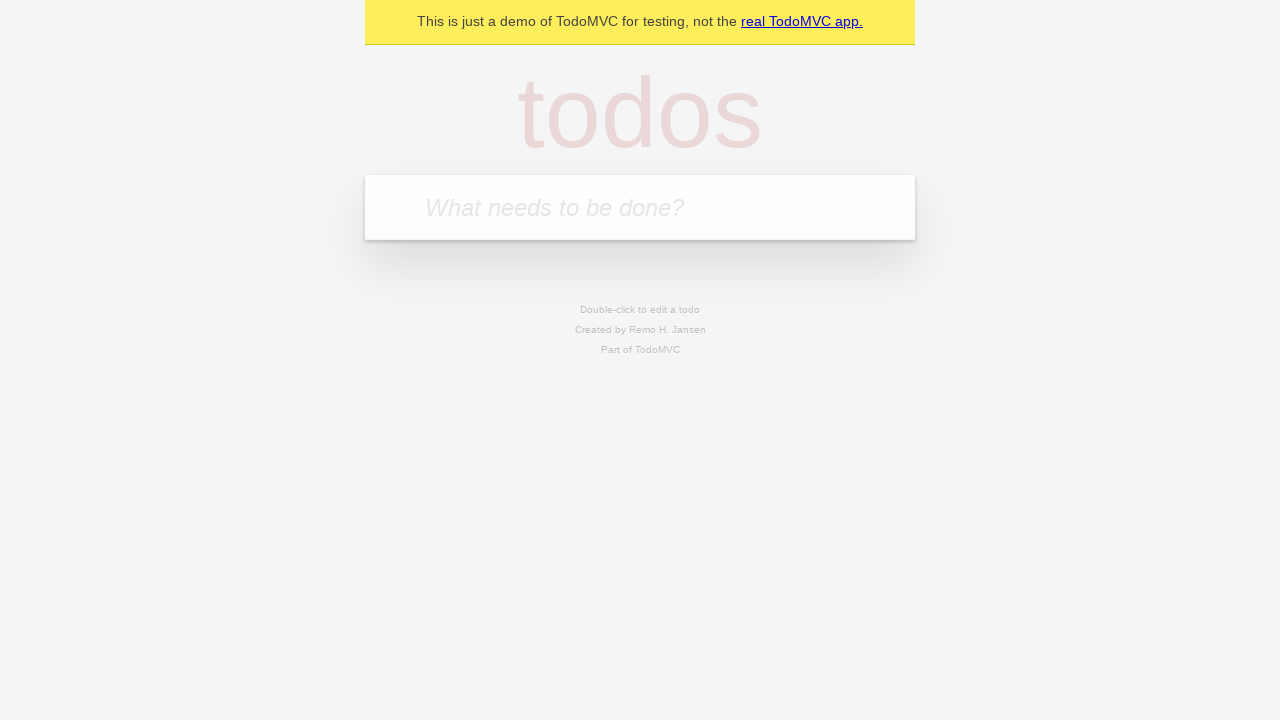

Navigated to TodoMVC application
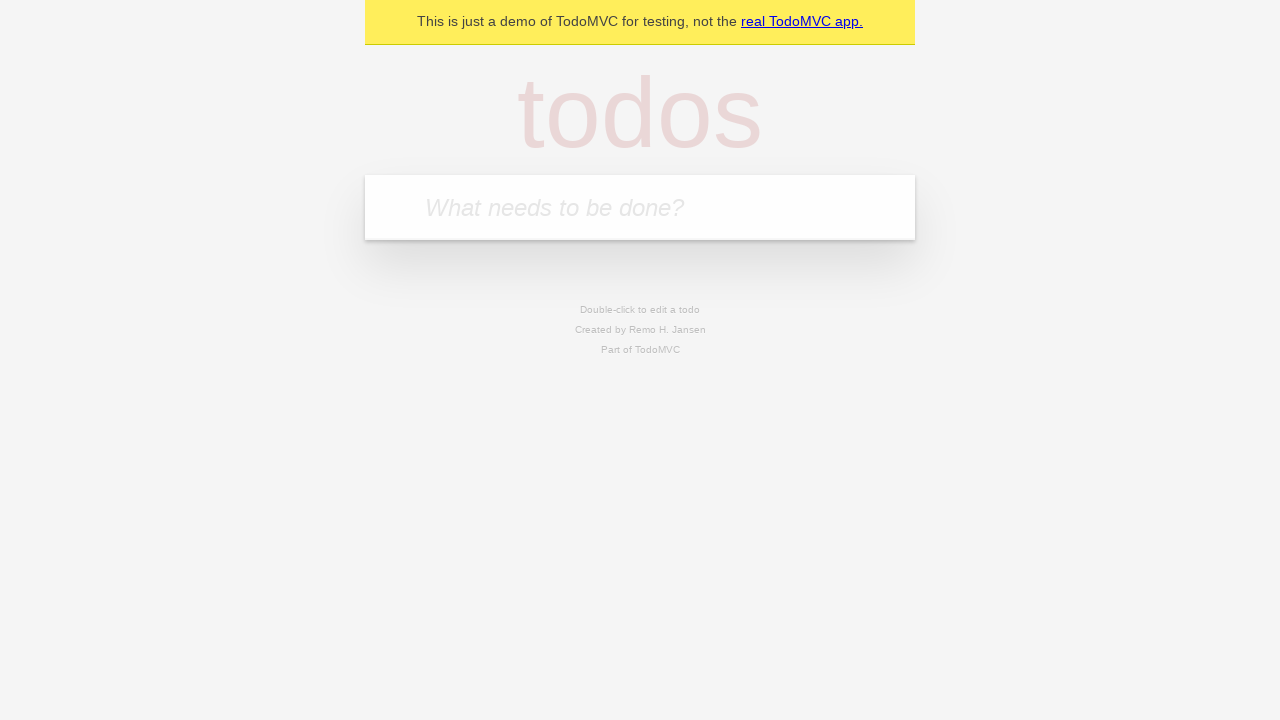

Filled input field with 'Buy milk' on .new-todo
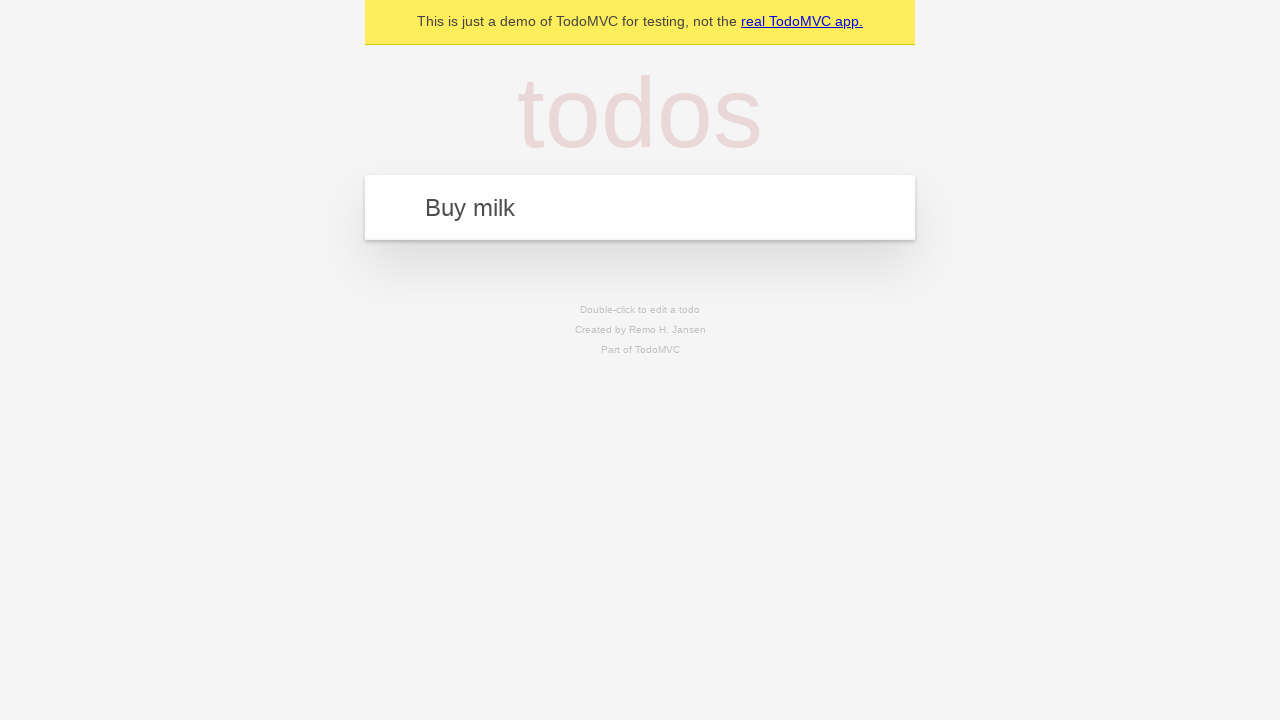

Pressed Enter to add 'Buy milk' todo item on .new-todo
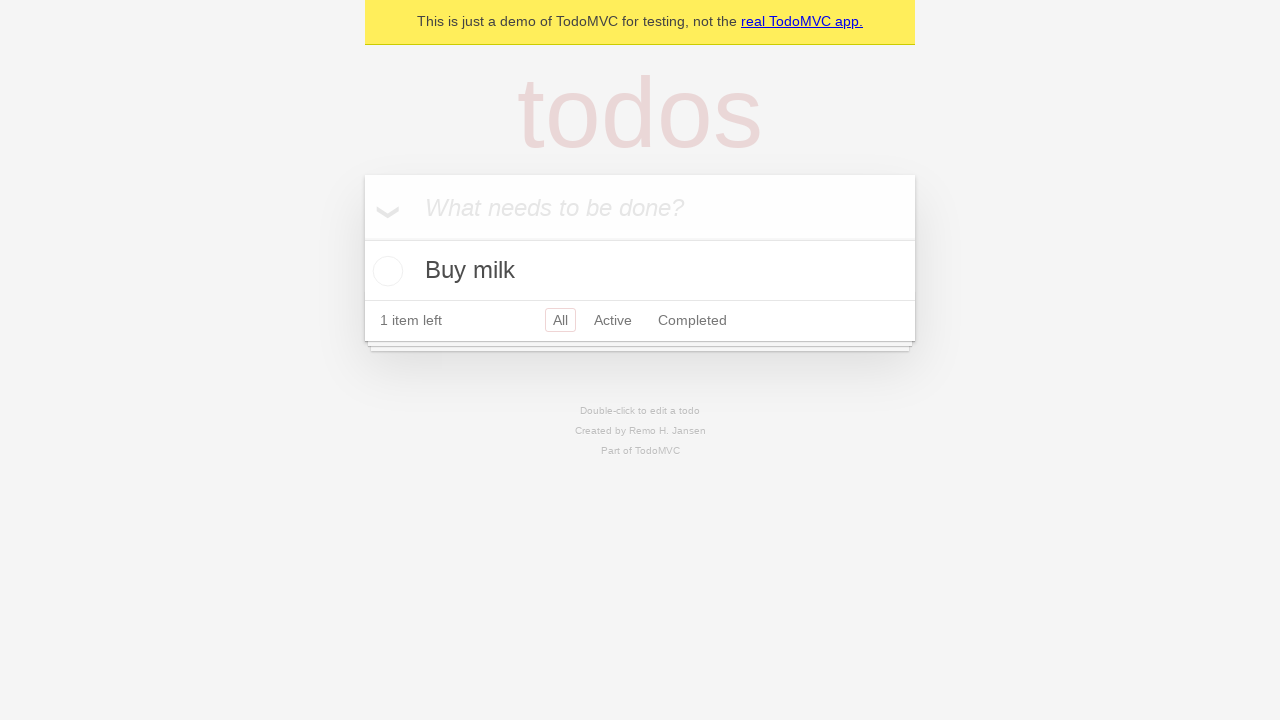

Filled input field with 'Walk the dog' on .new-todo
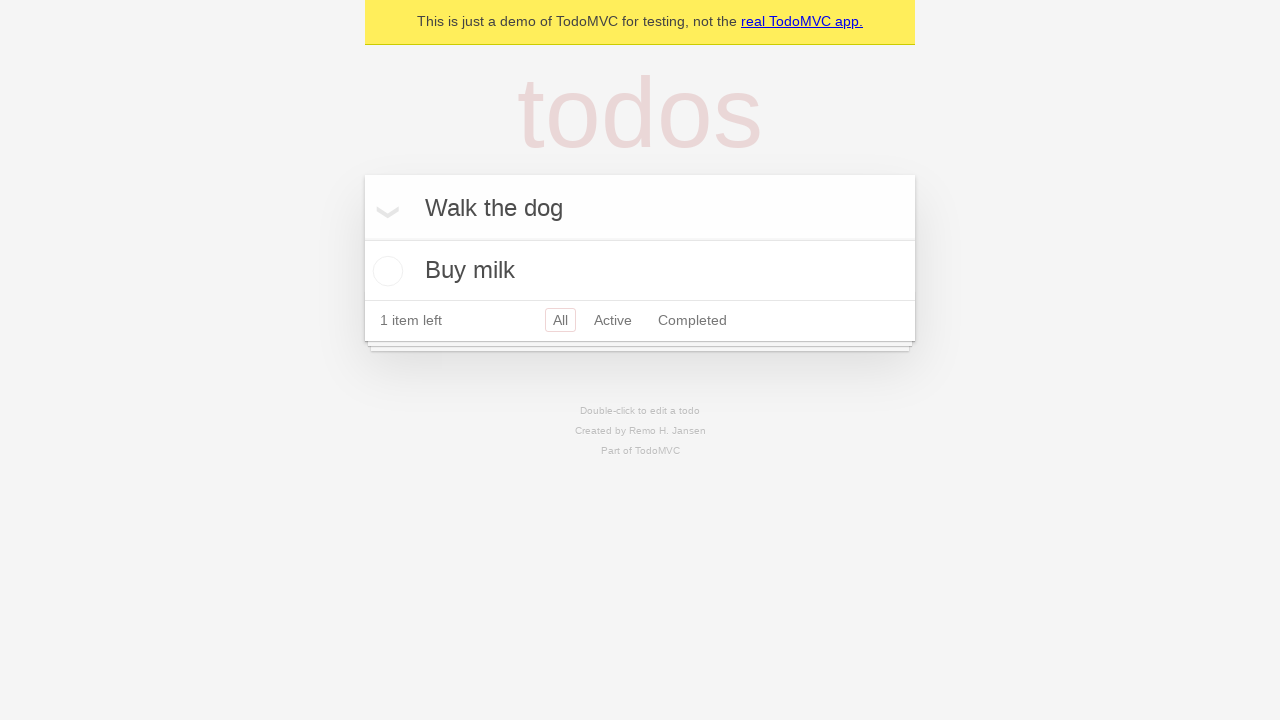

Pressed Enter to add 'Walk the dog' todo item on .new-todo
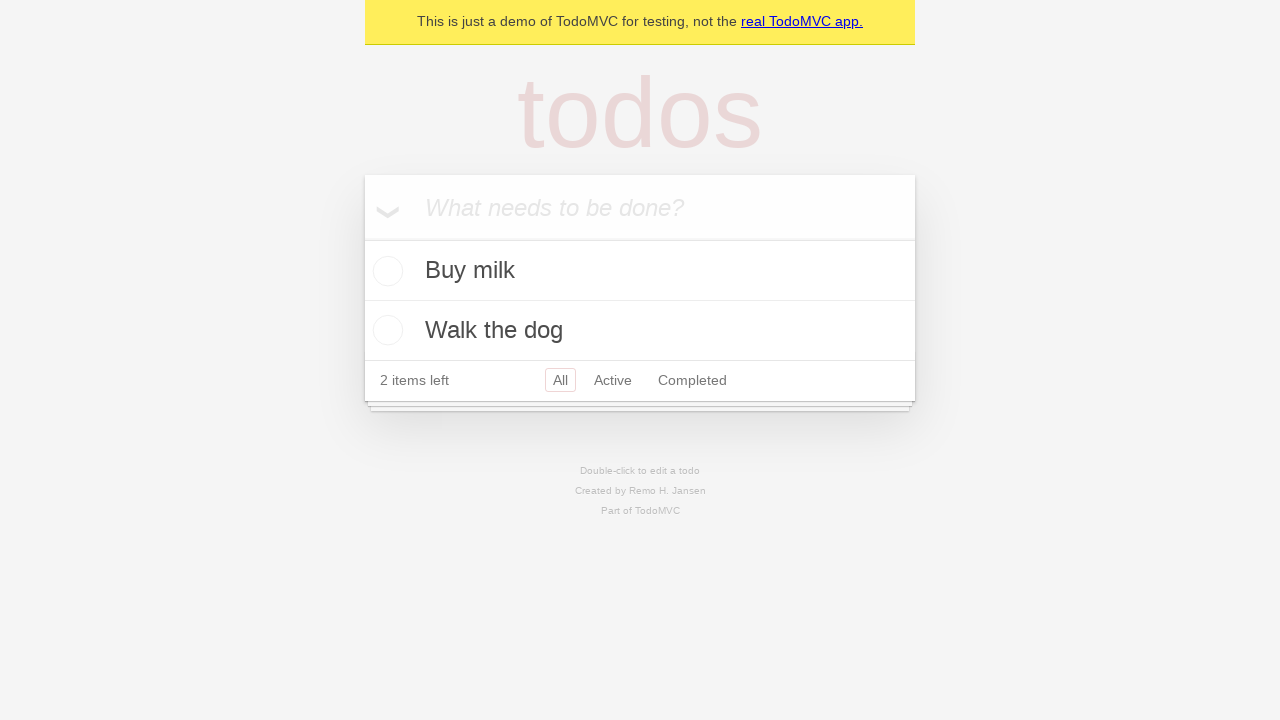

Clicked checkbox to mark 'Buy milk' as completed at (385, 271) on .todo-list li:has-text('Buy milk') .toggle
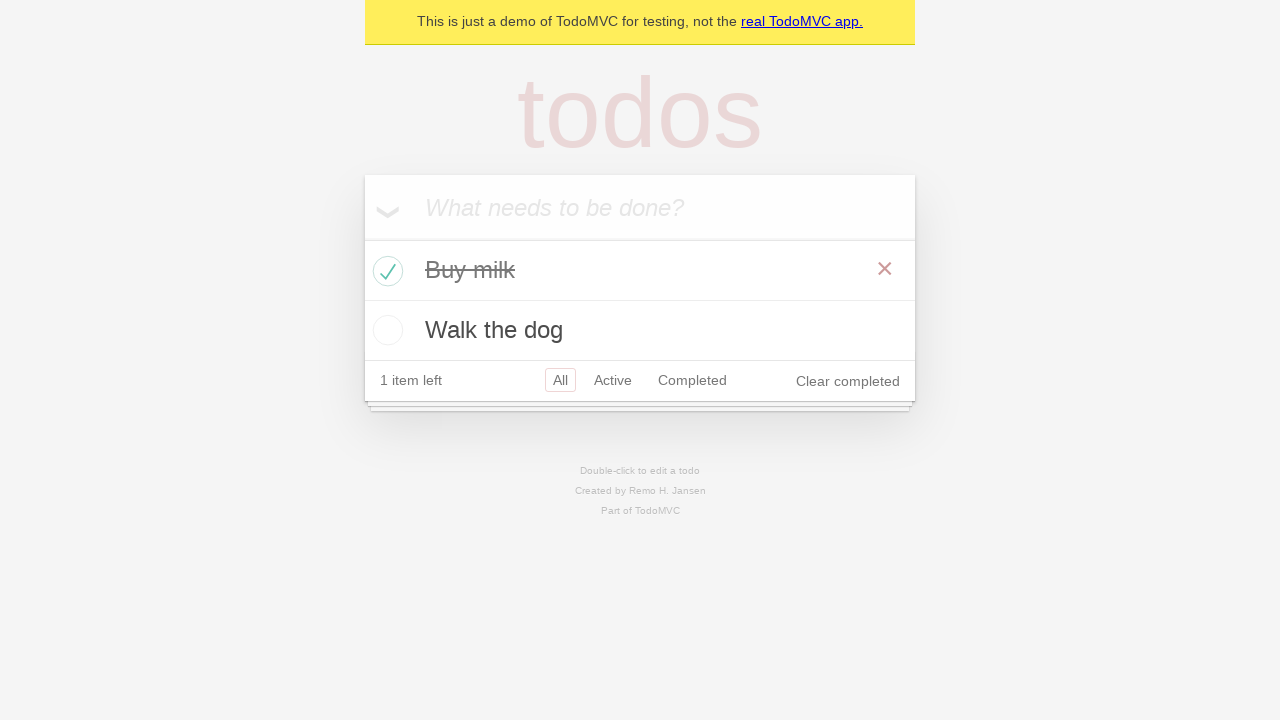

Hovered over 'Walk the dog' todo item at (640, 330) on .todo-list li:has-text('Walk the dog')
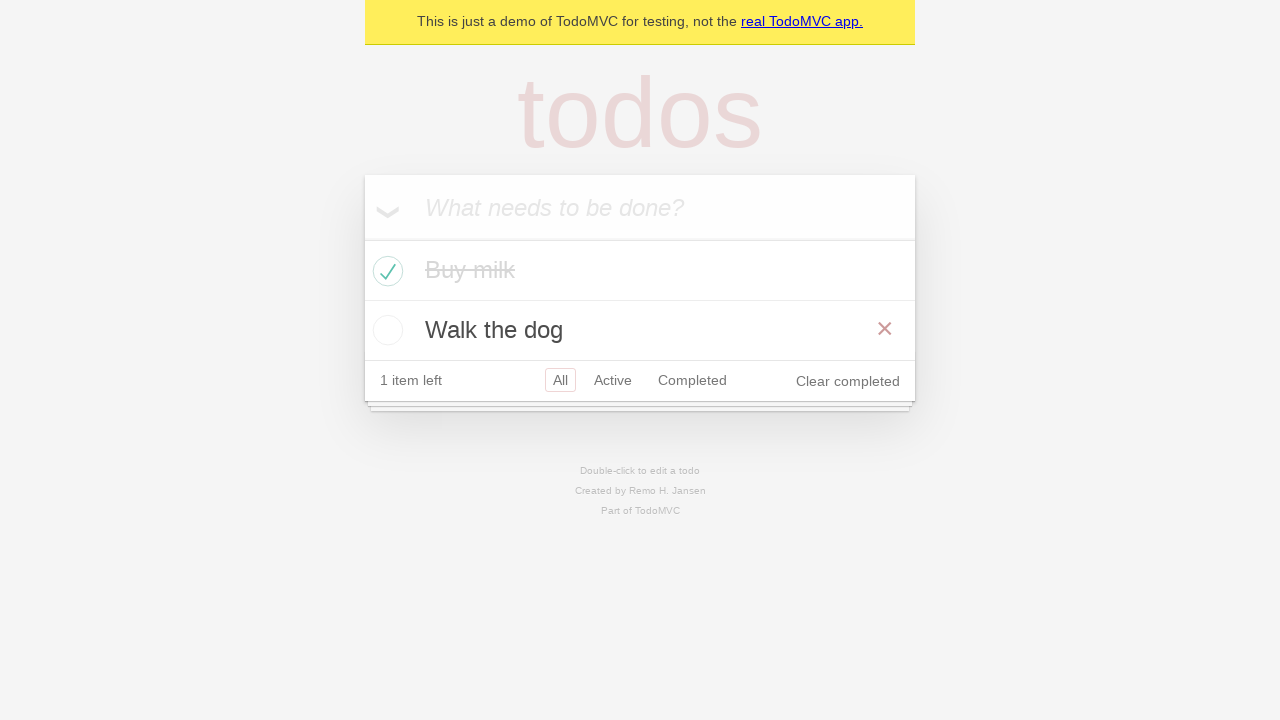

Clicked delete button to remove 'Walk the dog' todo item at (885, 329) on .todo-list li:has-text('Walk the dog') .destroy
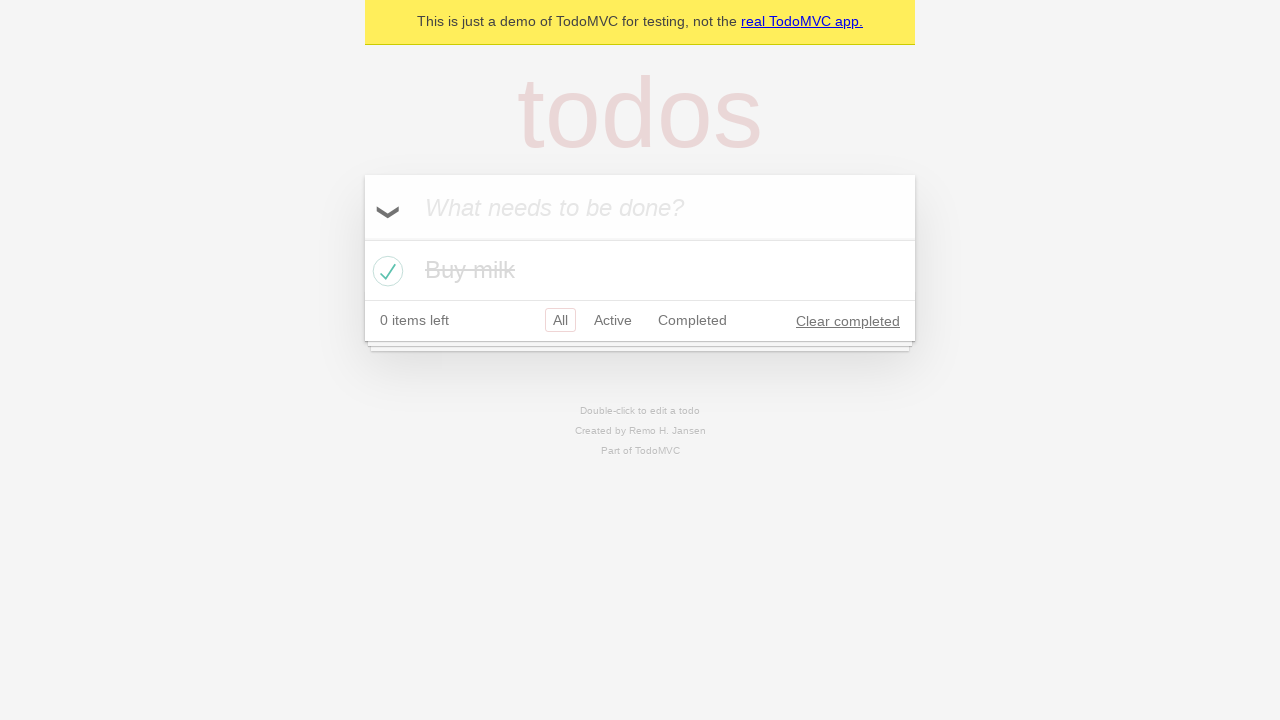

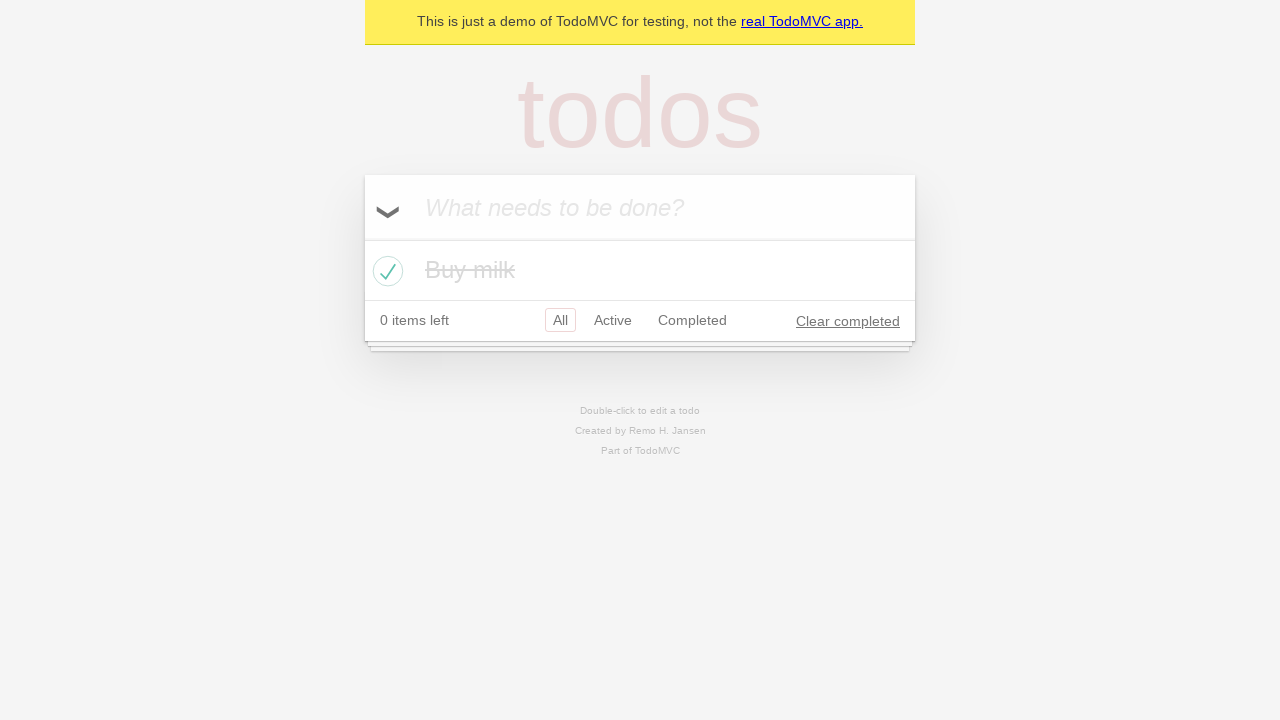